Tests clicking on a Register link and verifying navigation to the registration page

Starting URL: http://www.webminal.org/

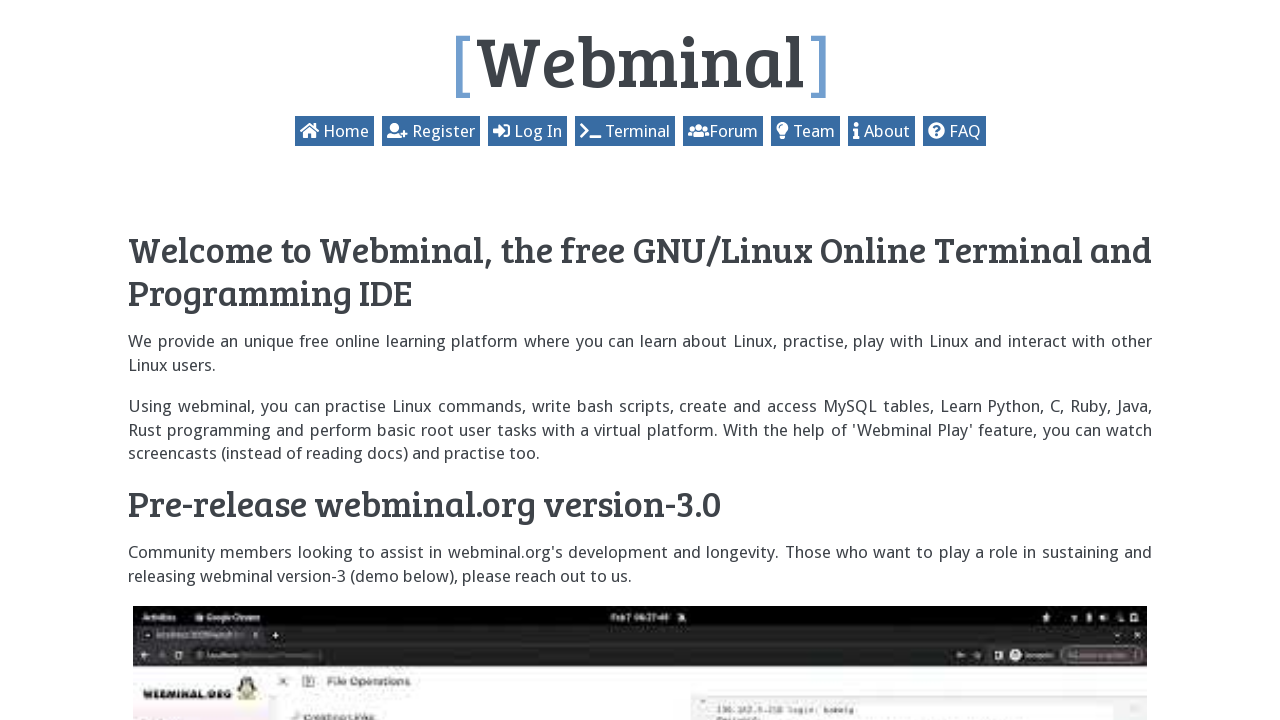

Clicked on the Register link at (397, 131) on a:has-text('Register')
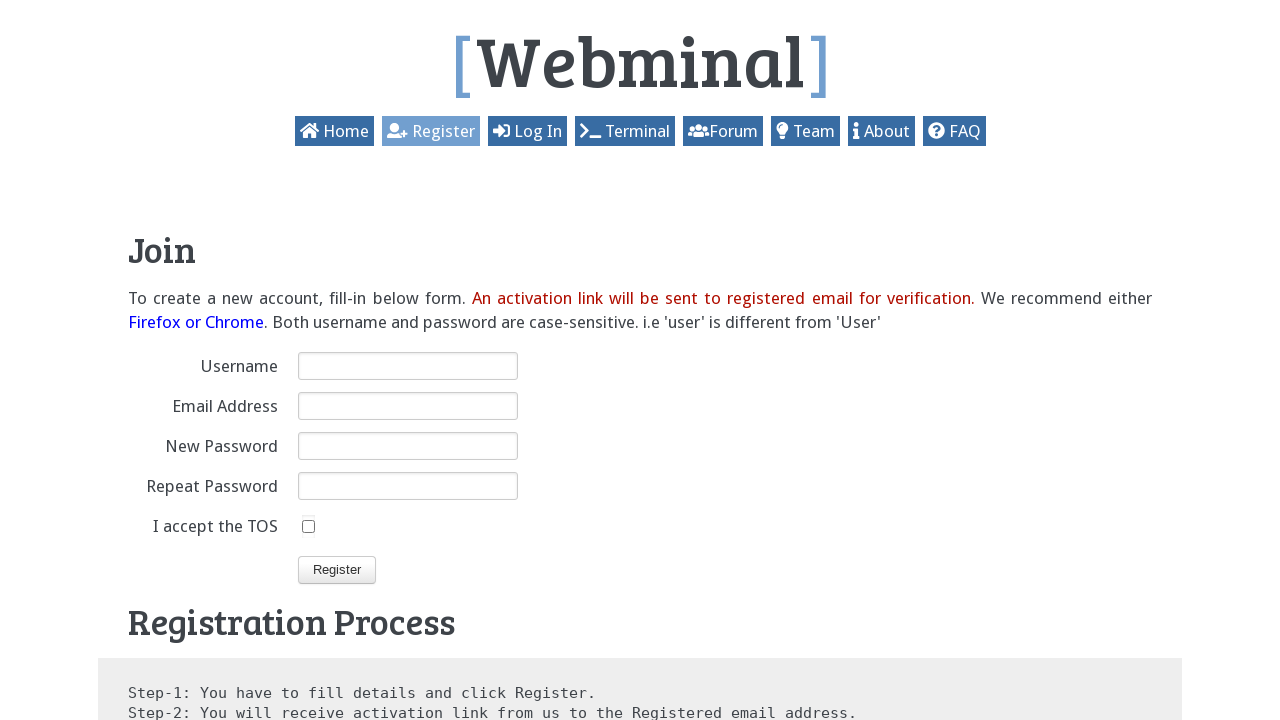

Verified navigation to registration page - Join heading is displayed
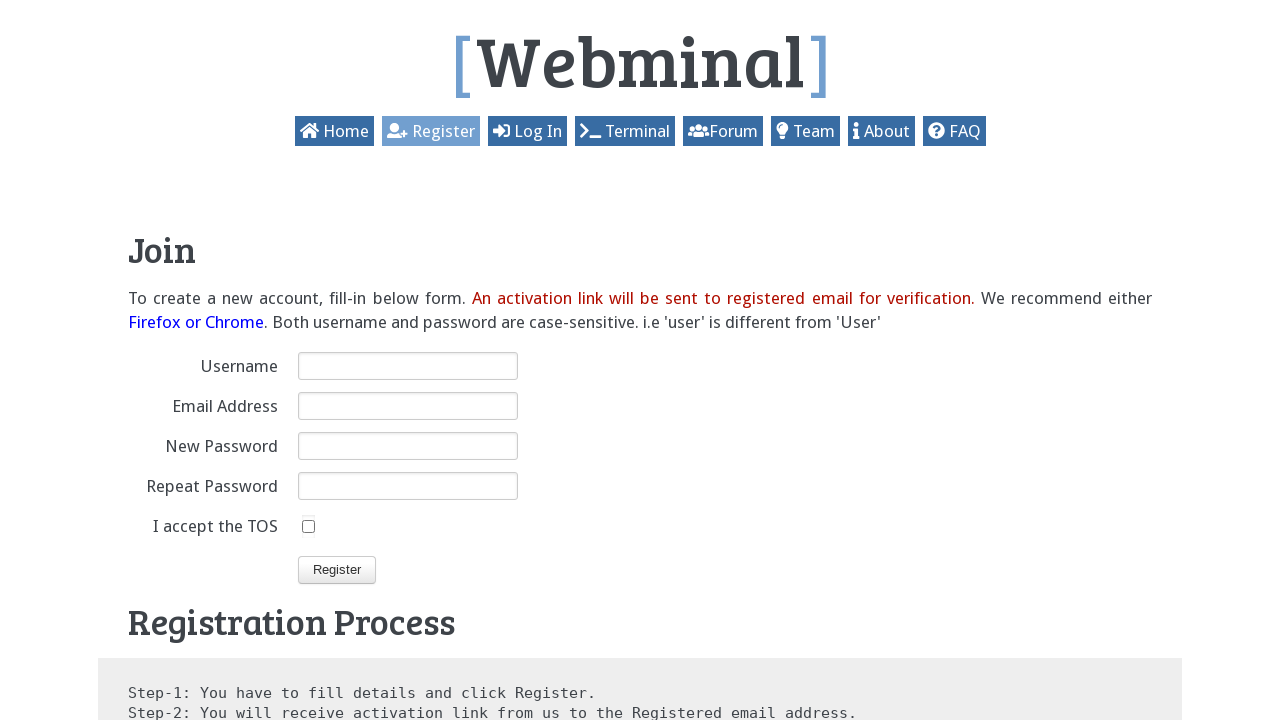

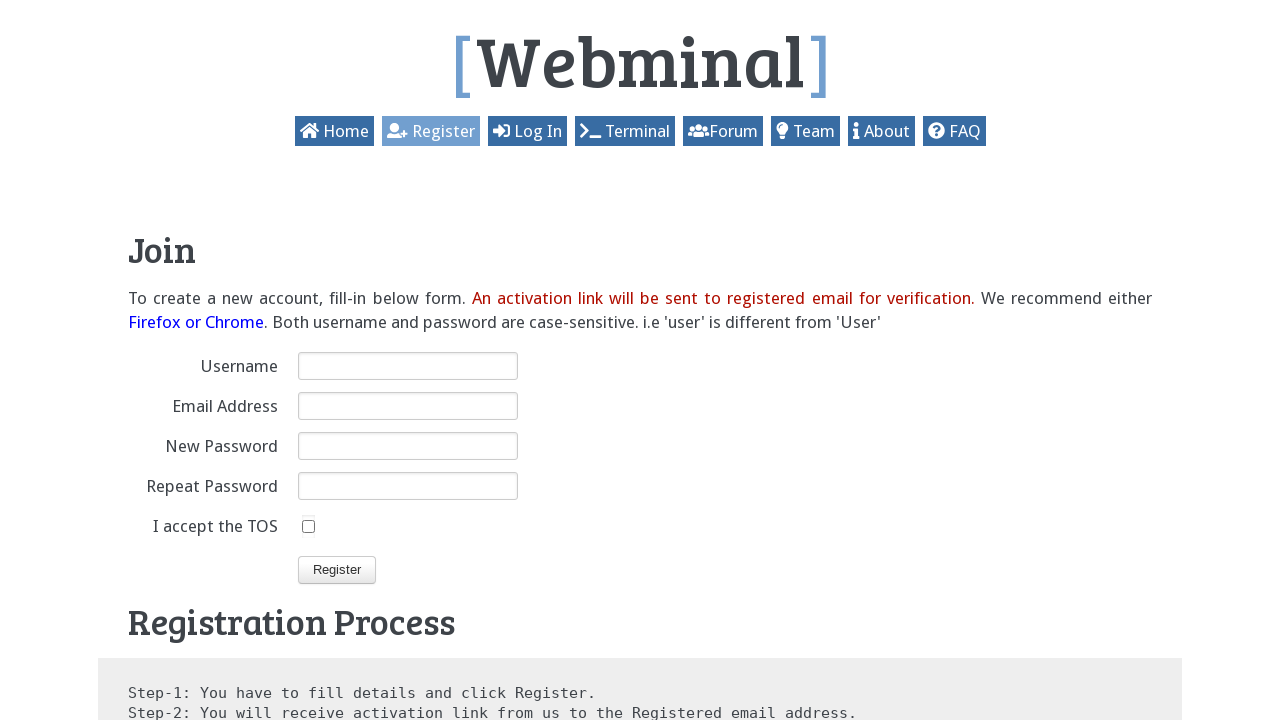